Tests dynamic content loading by clicking a start button and waiting for hidden content to become visible

Starting URL: https://the-internet.herokuapp.com/dynamic_loading/2

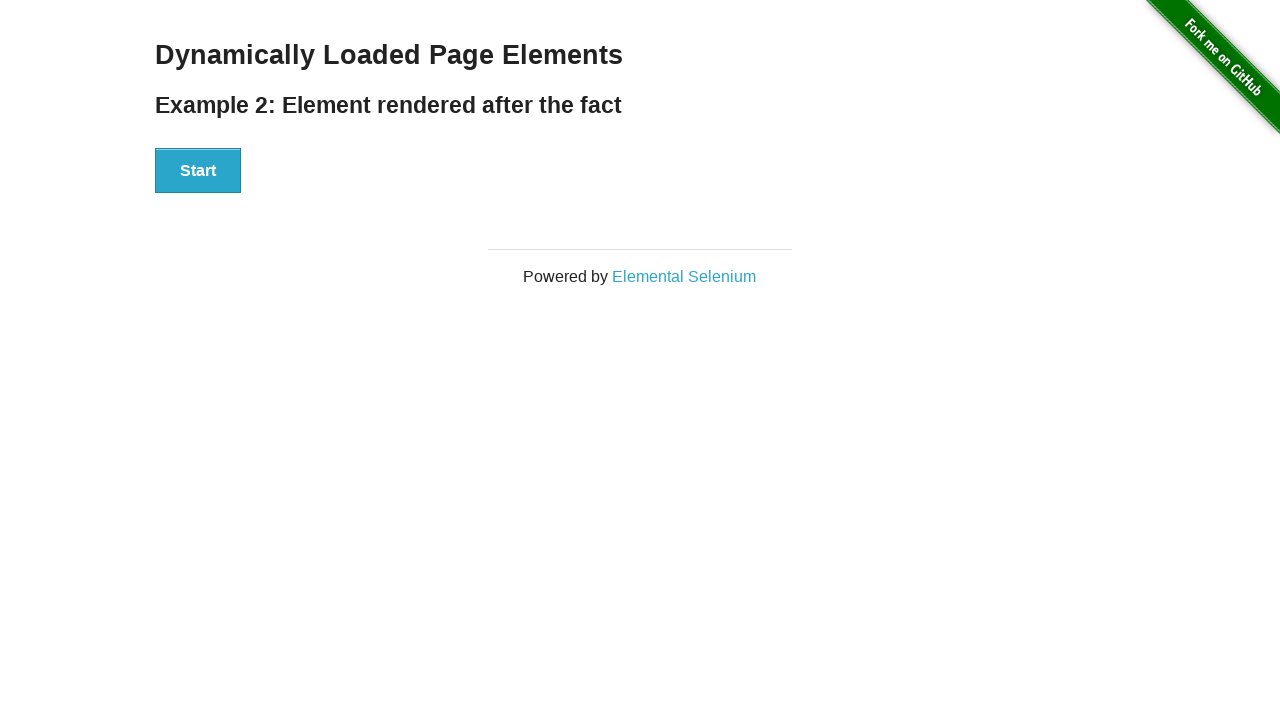

Clicked start button to trigger dynamic content loading at (198, 171) on div#start button
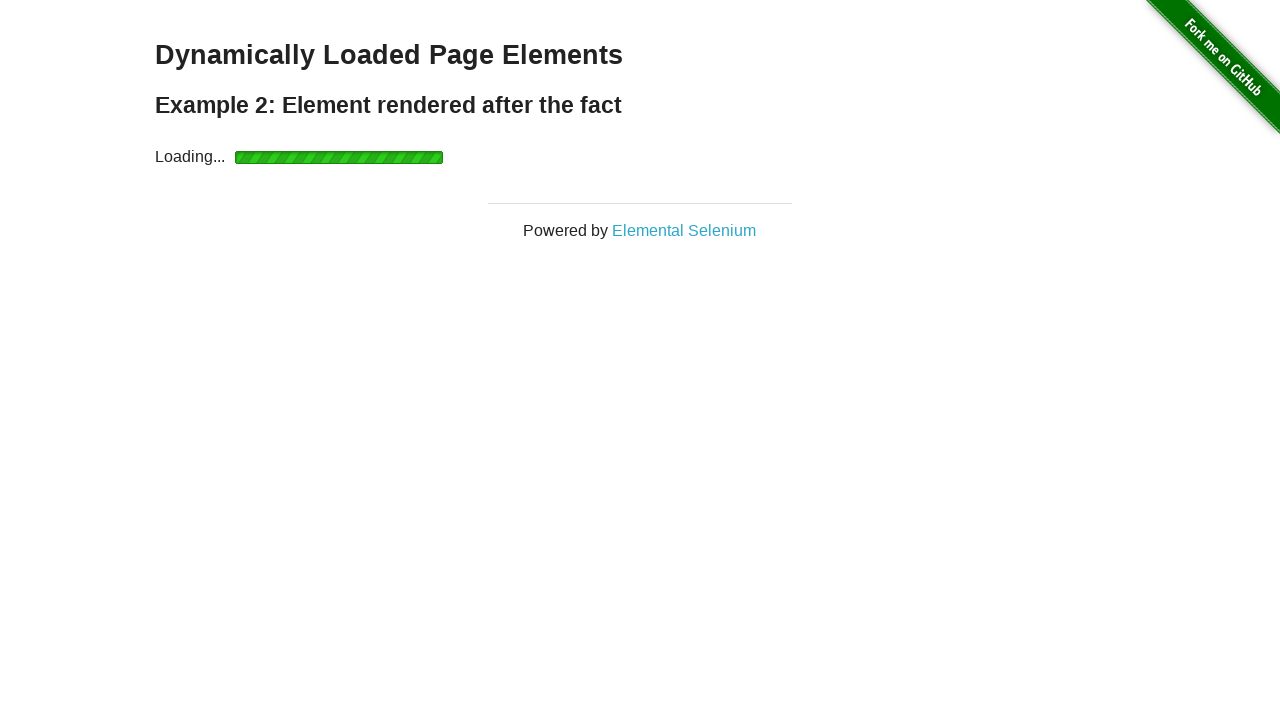

Waited for dynamically loaded content to become visible
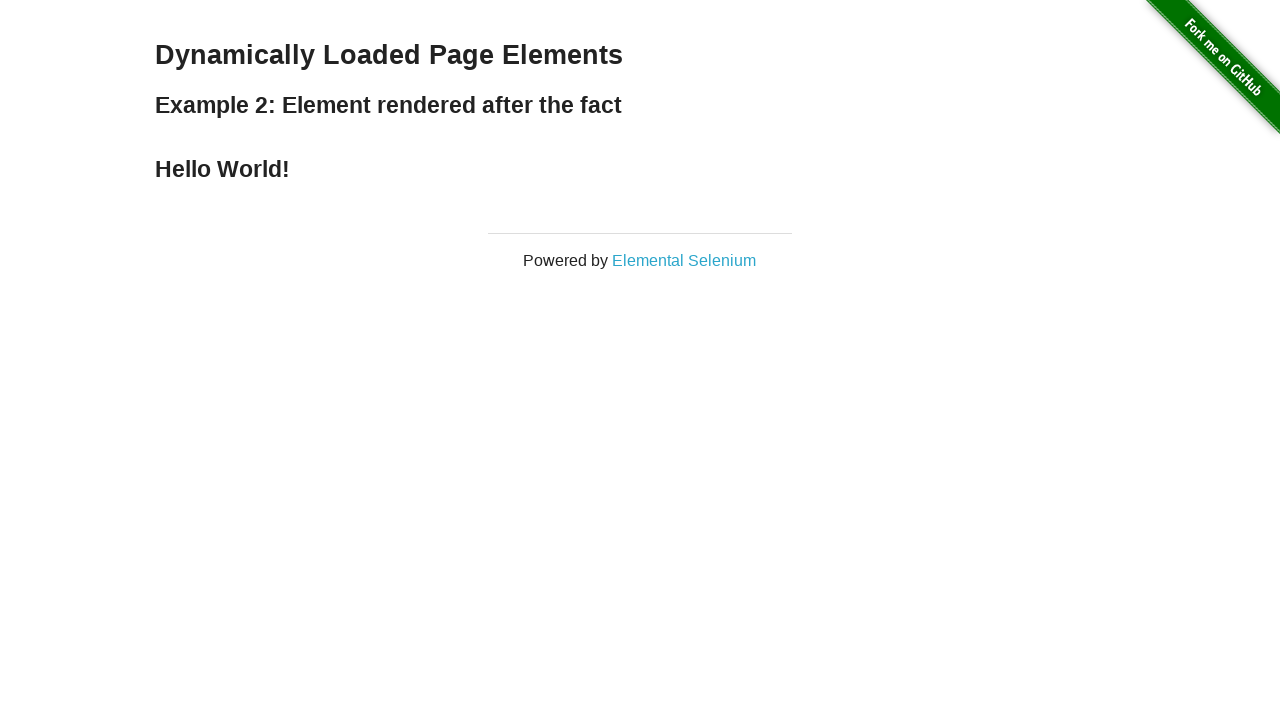

Located the dynamically loaded text element
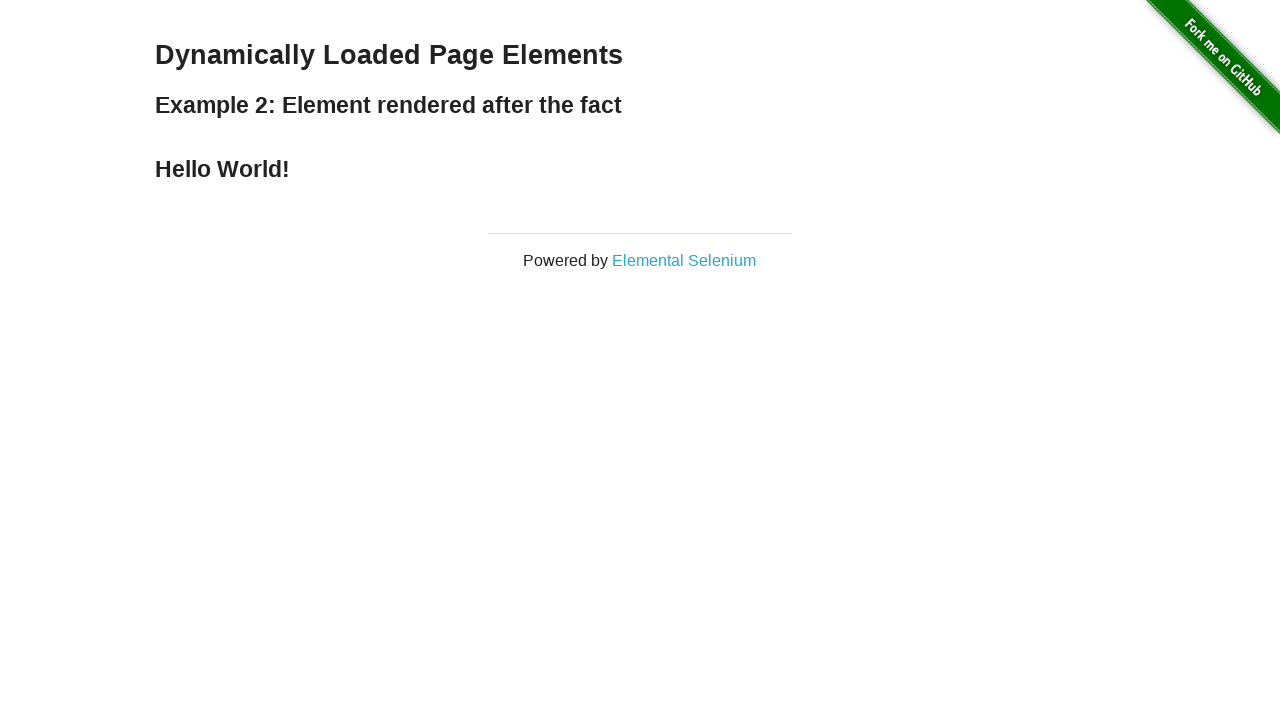

Retrieved and printed the text content from the loaded element
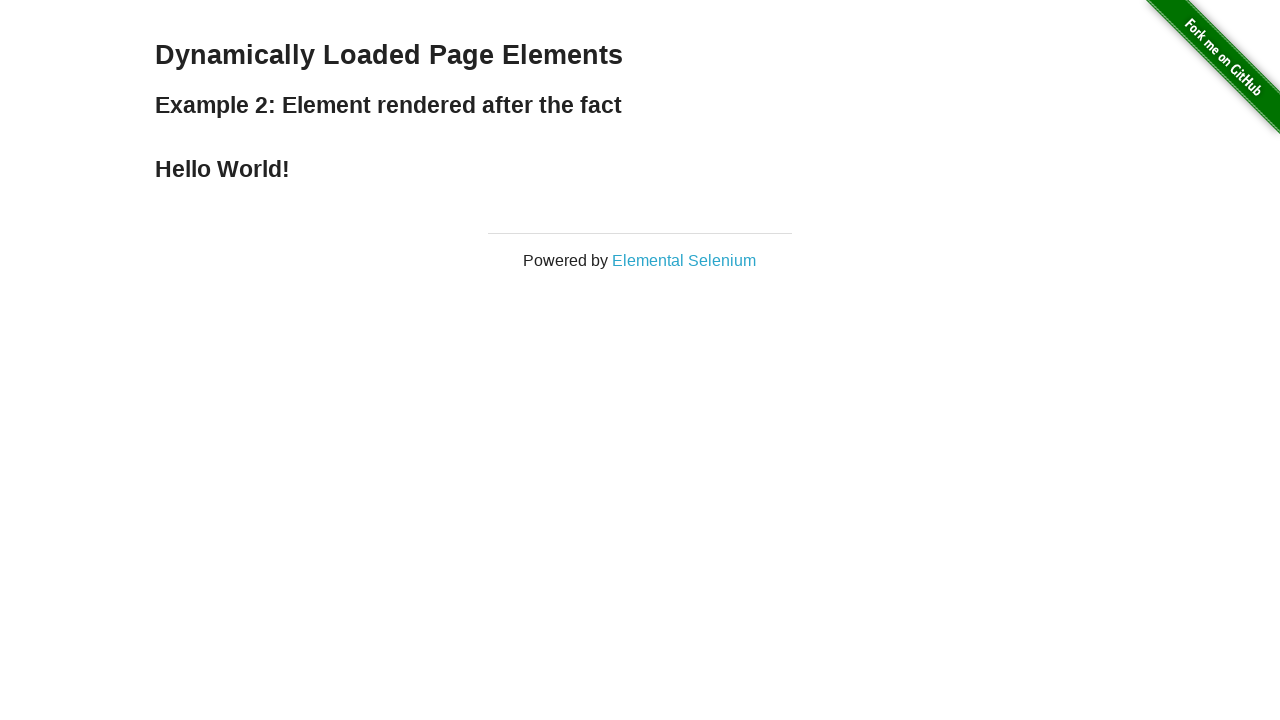

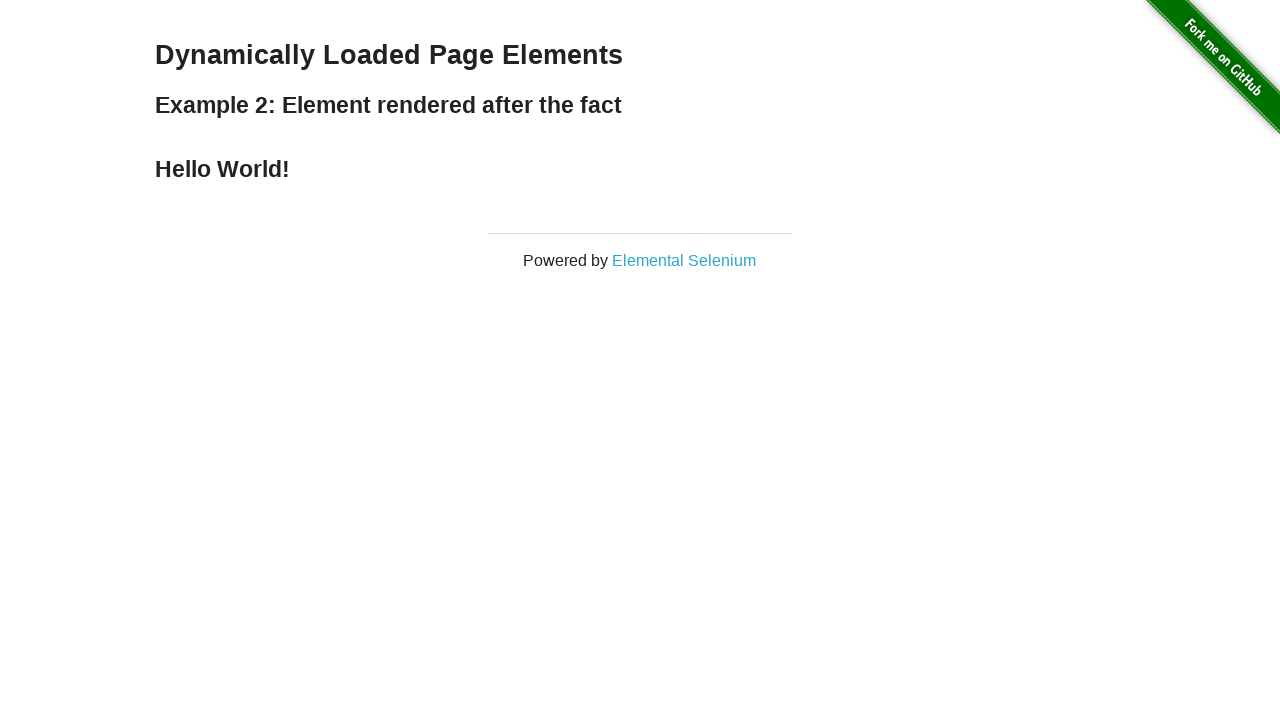